Tests handling of JavaScript confirm dialogs by clicking the JS Confirm button and dismissing the dialog

Starting URL: https://the-internet.herokuapp.com/javascript_alerts

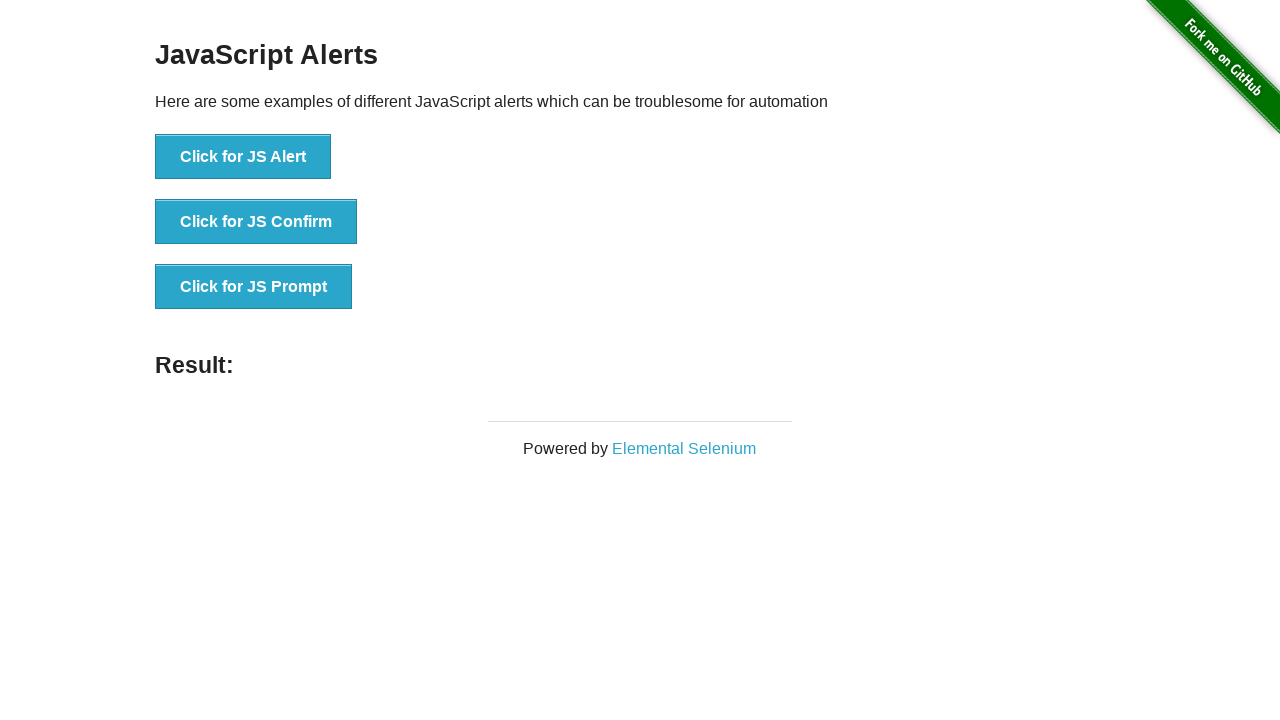

Set up dialog handler to dismiss confirm dialogs
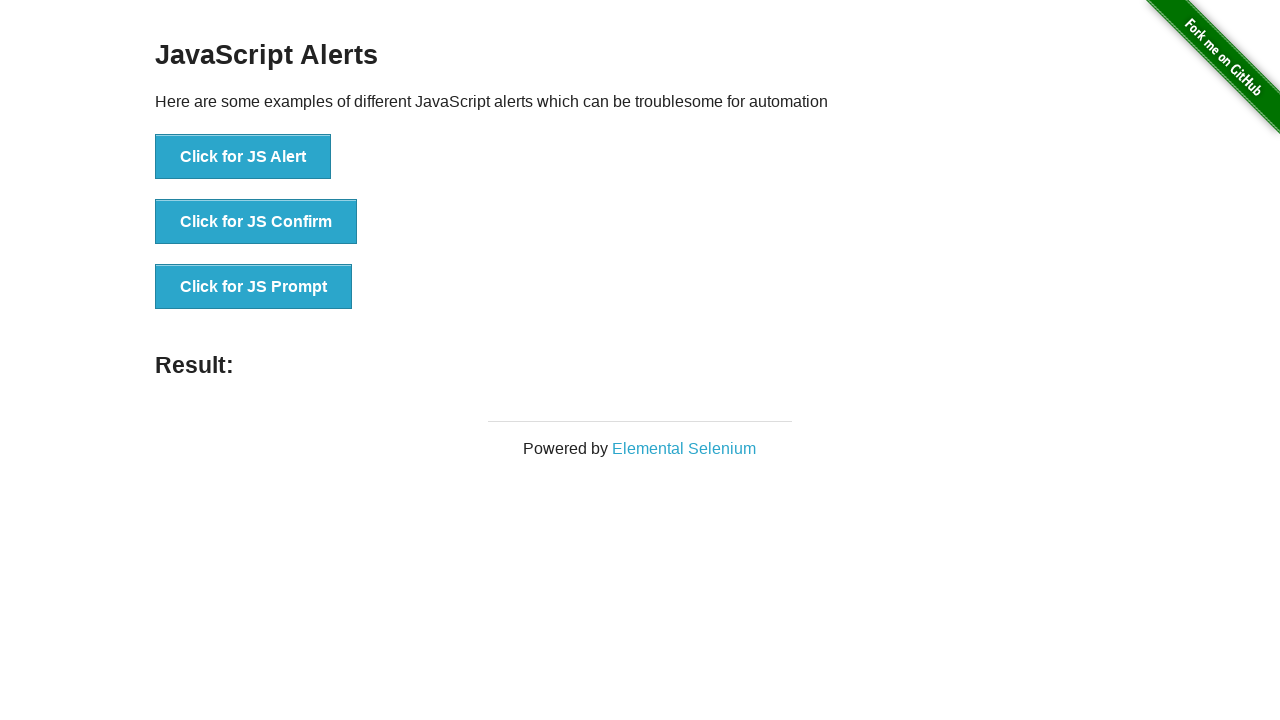

Located JS Confirm button
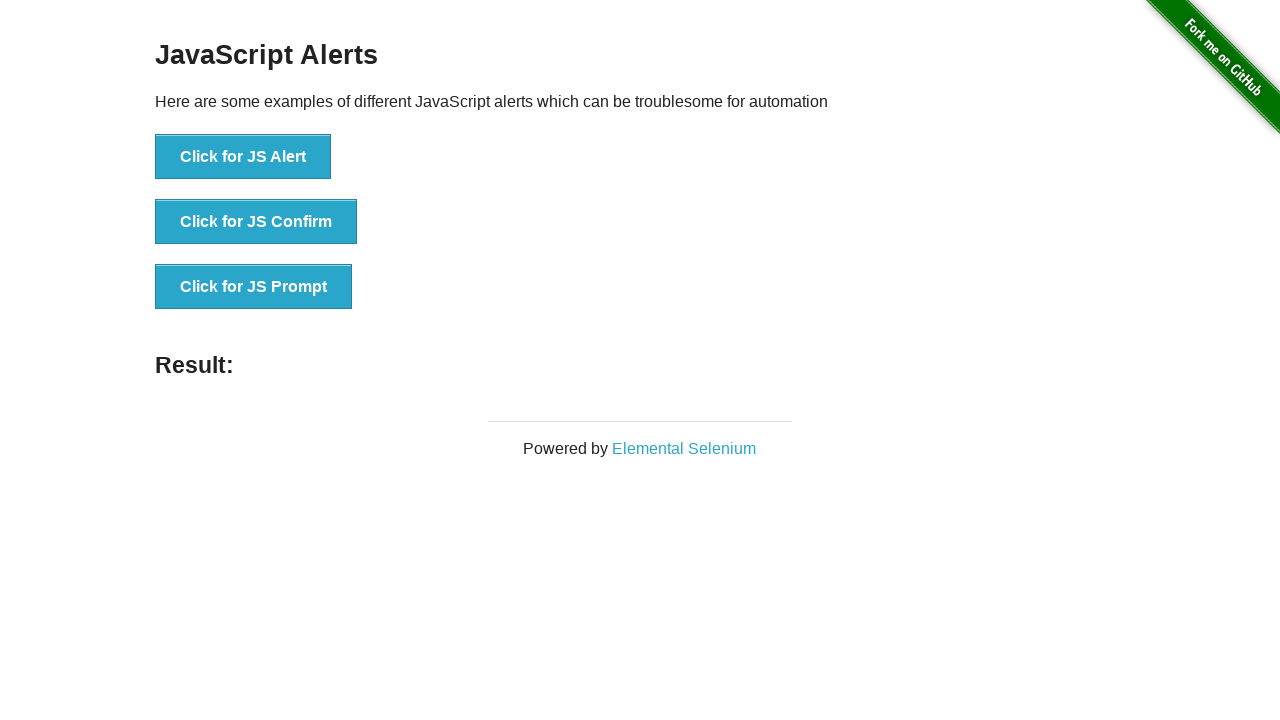

Clicked JS Confirm button to trigger confirm dialog
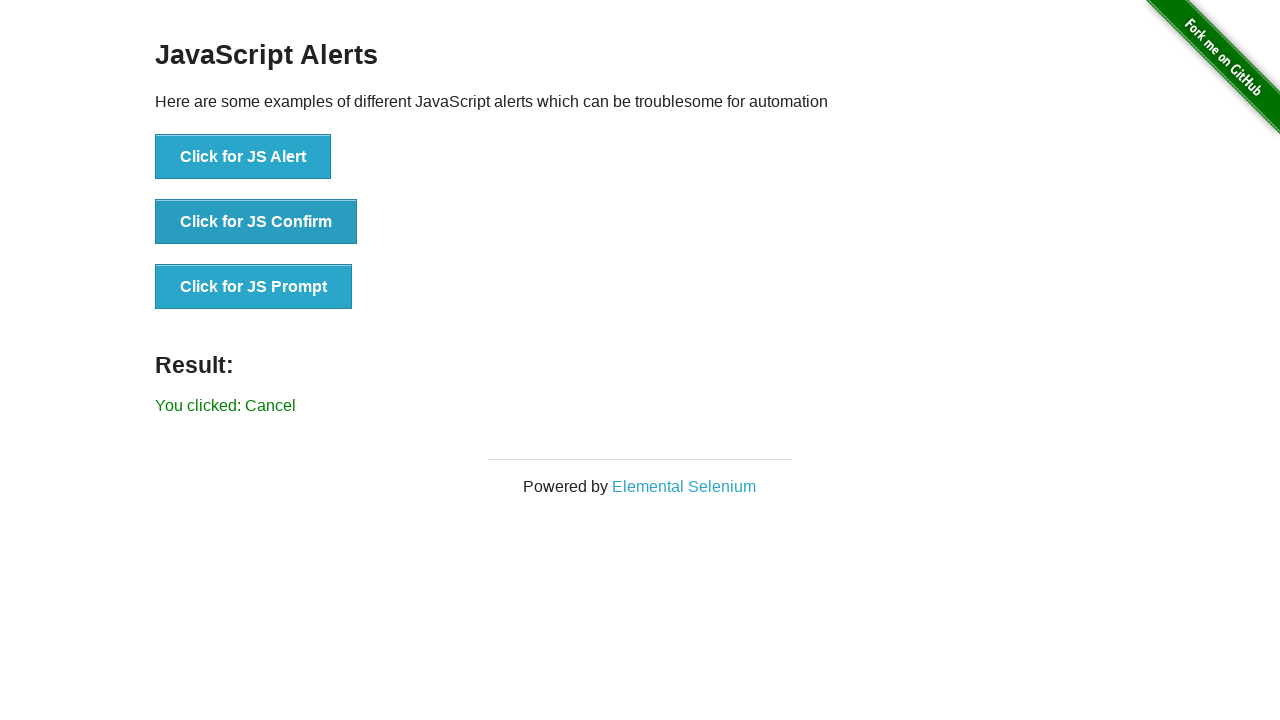

Waited for dialog interaction to complete
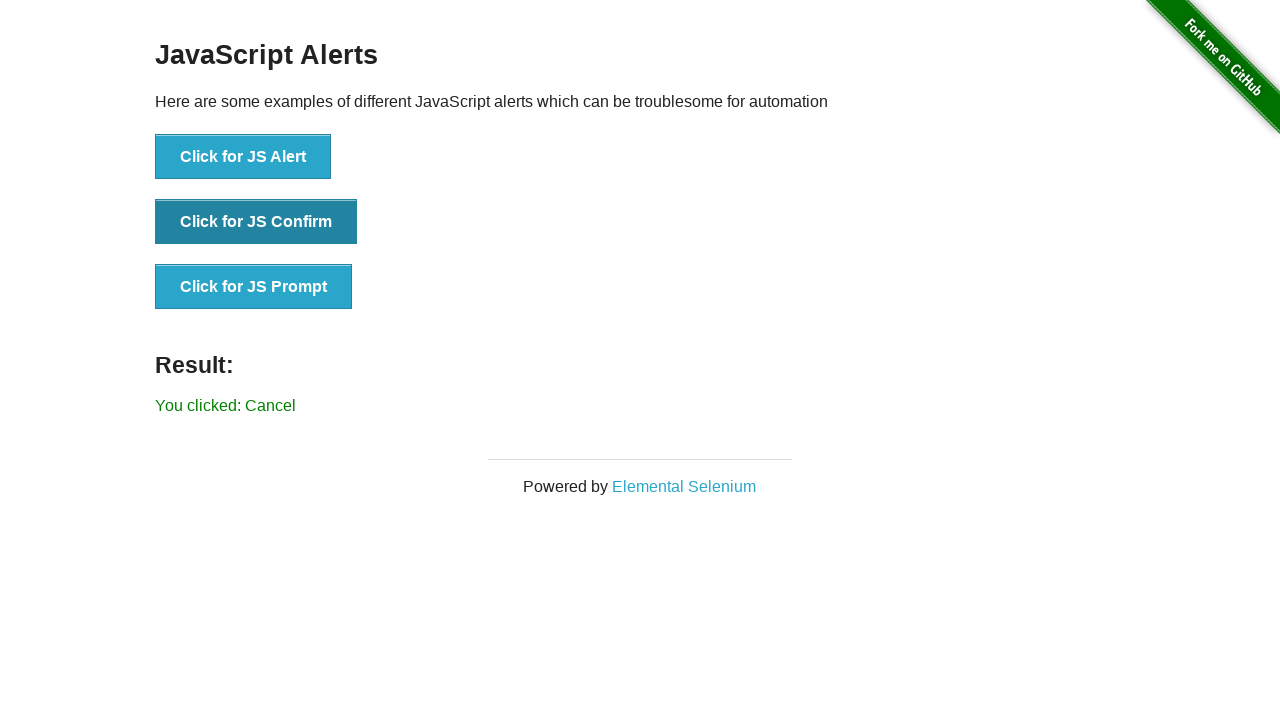

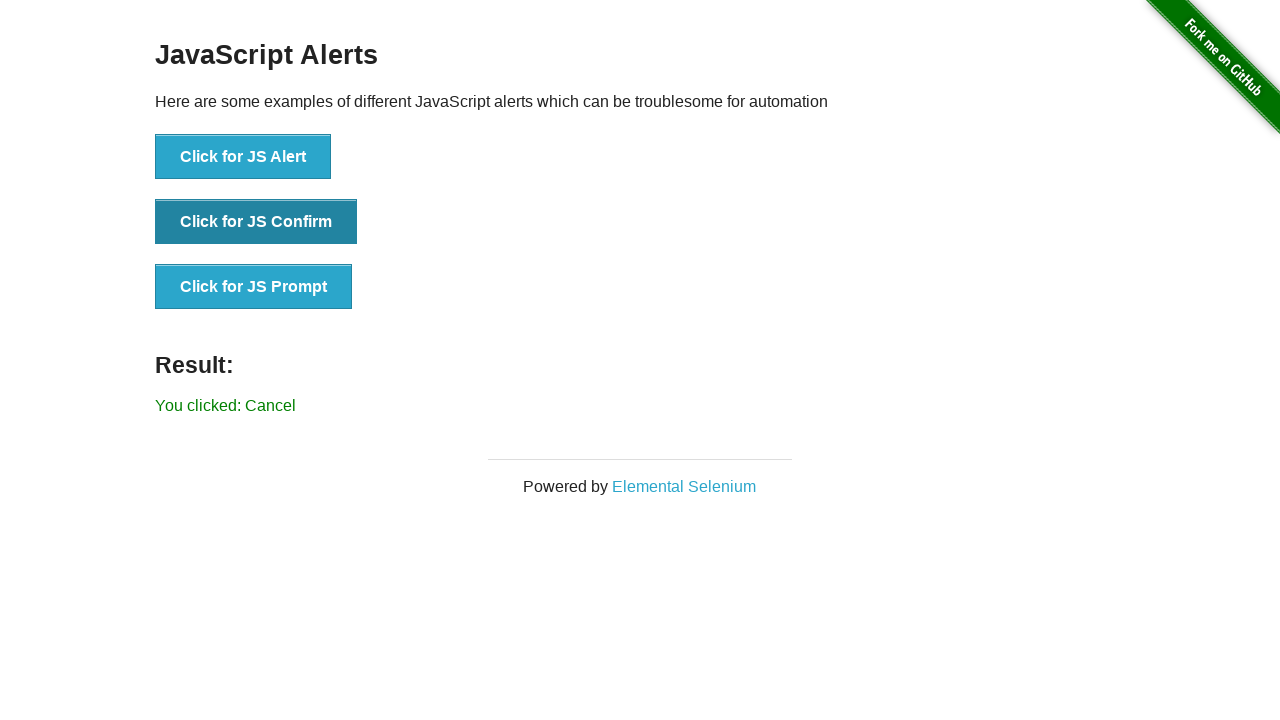